Navigates to syntaxprojects.com and locates a basic example button element with implicit wait

Starting URL: https://syntaxprojects.com/

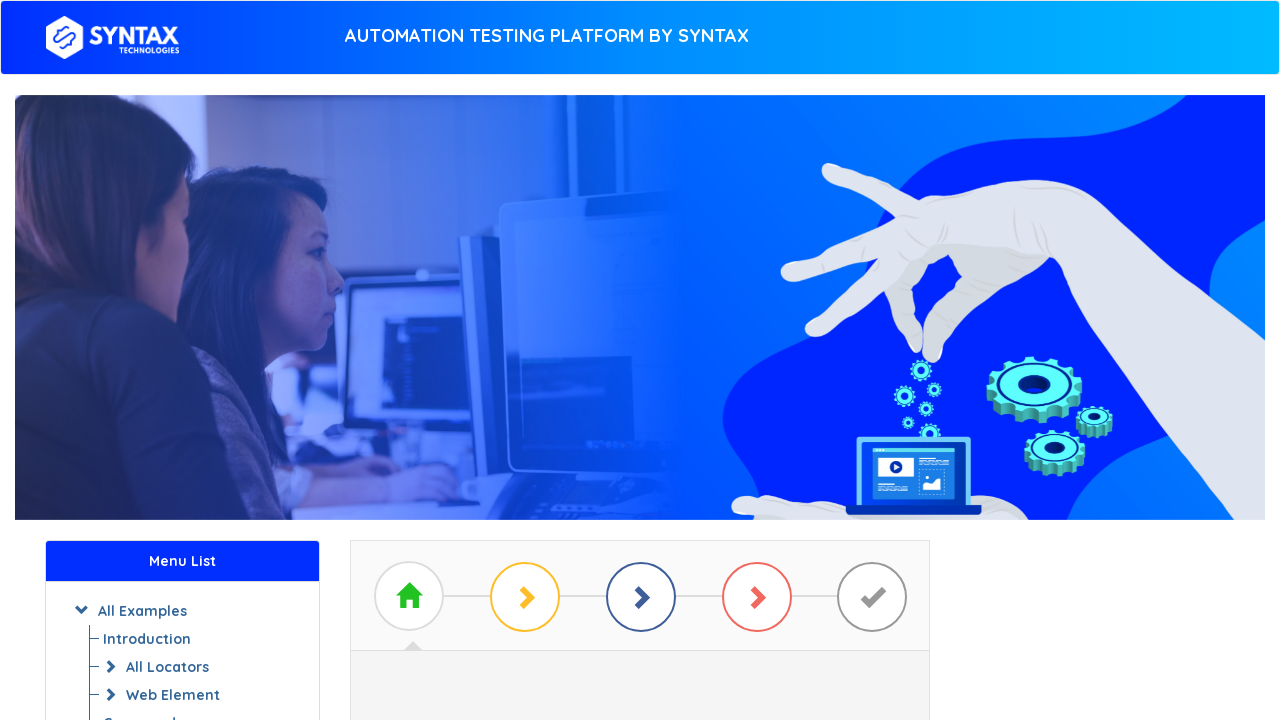

Navigated to https://syntaxprojects.com/
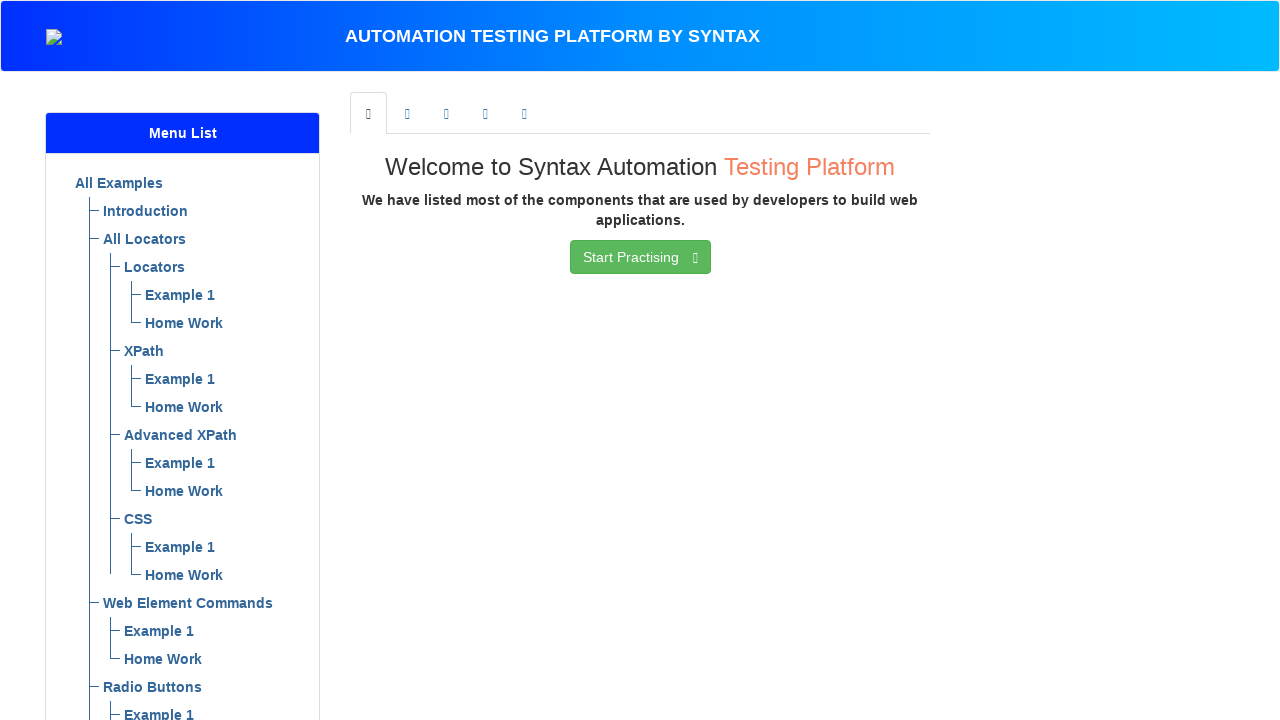

Located basic example button element with implicit wait
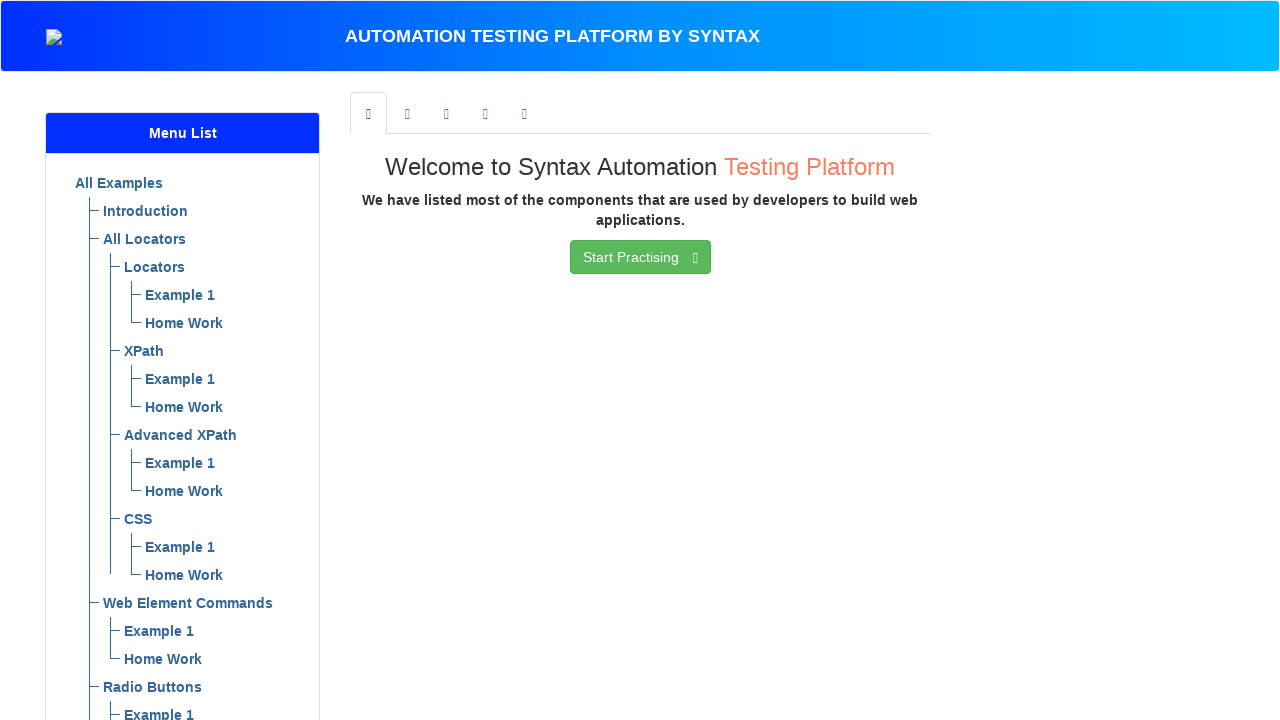

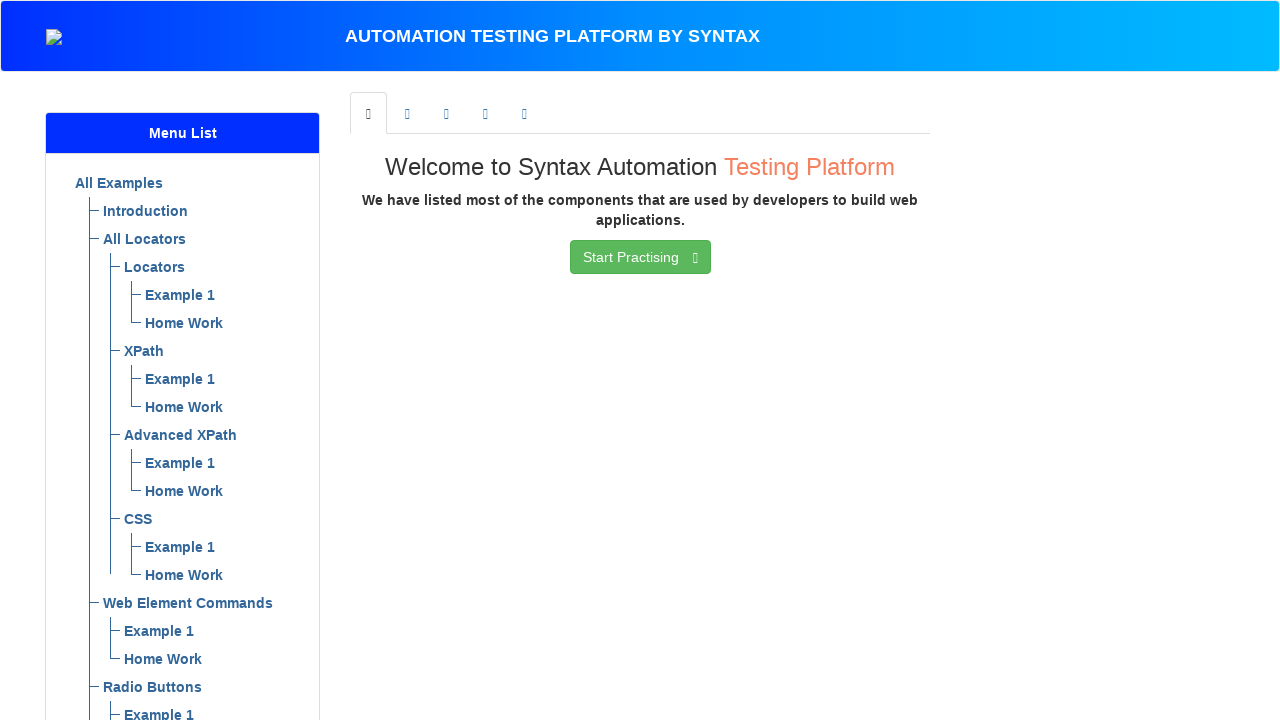